Tests a car cost estimation form by selecting car type, city, and area options on Honda Vietnam website

Starting URL: https://www.honda.com.vn/o-to/du-toan-chi-phi

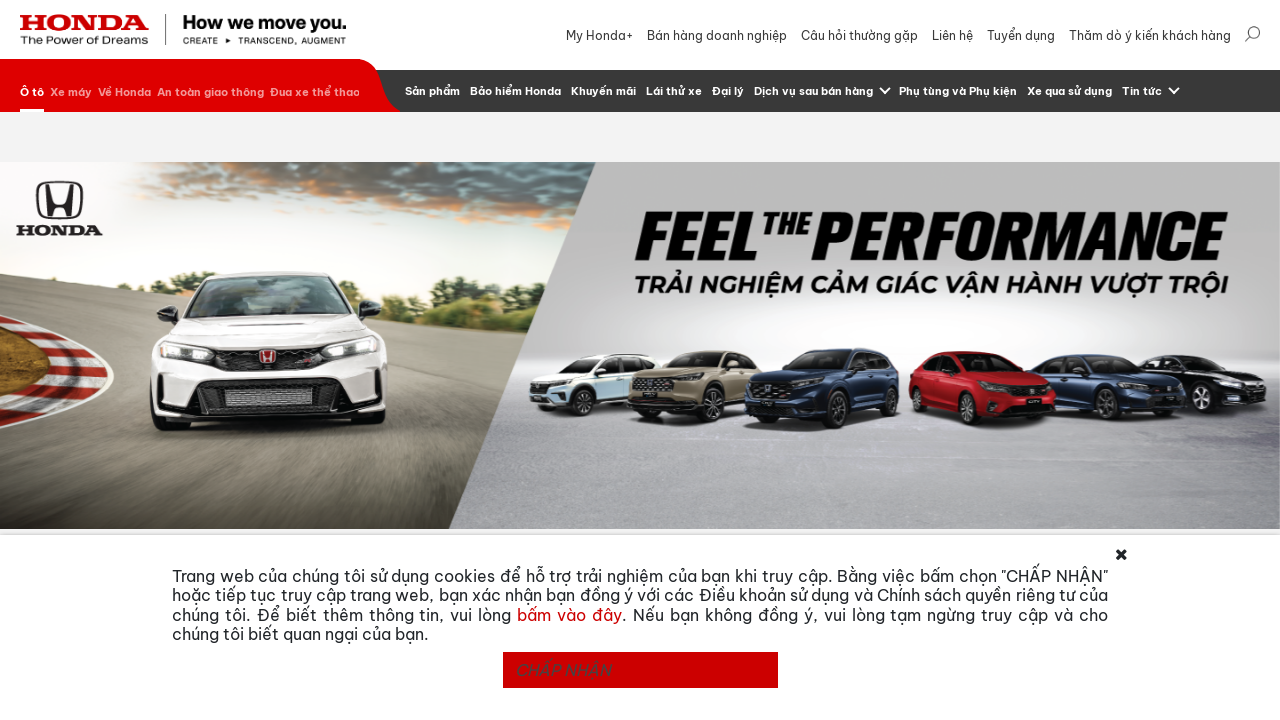

Scrolled to cost estimates section
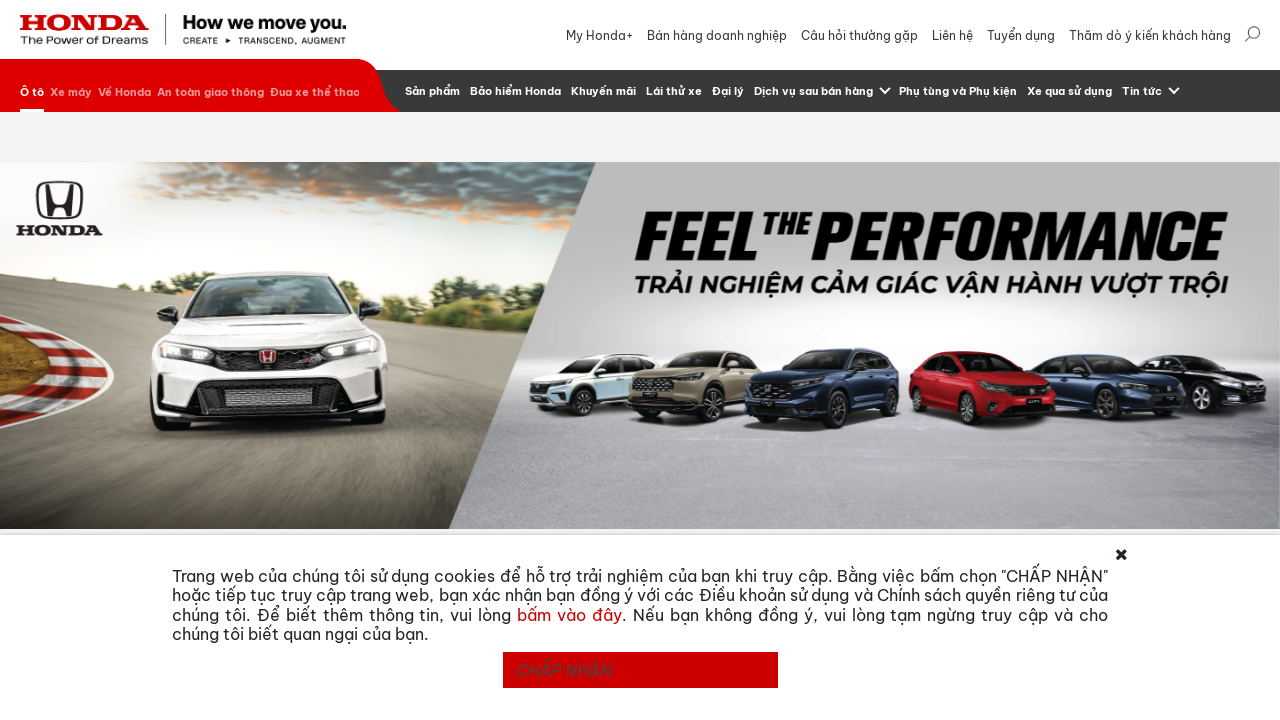

Clicked on car type selector dropdown at (444, 248) on #selectize-input
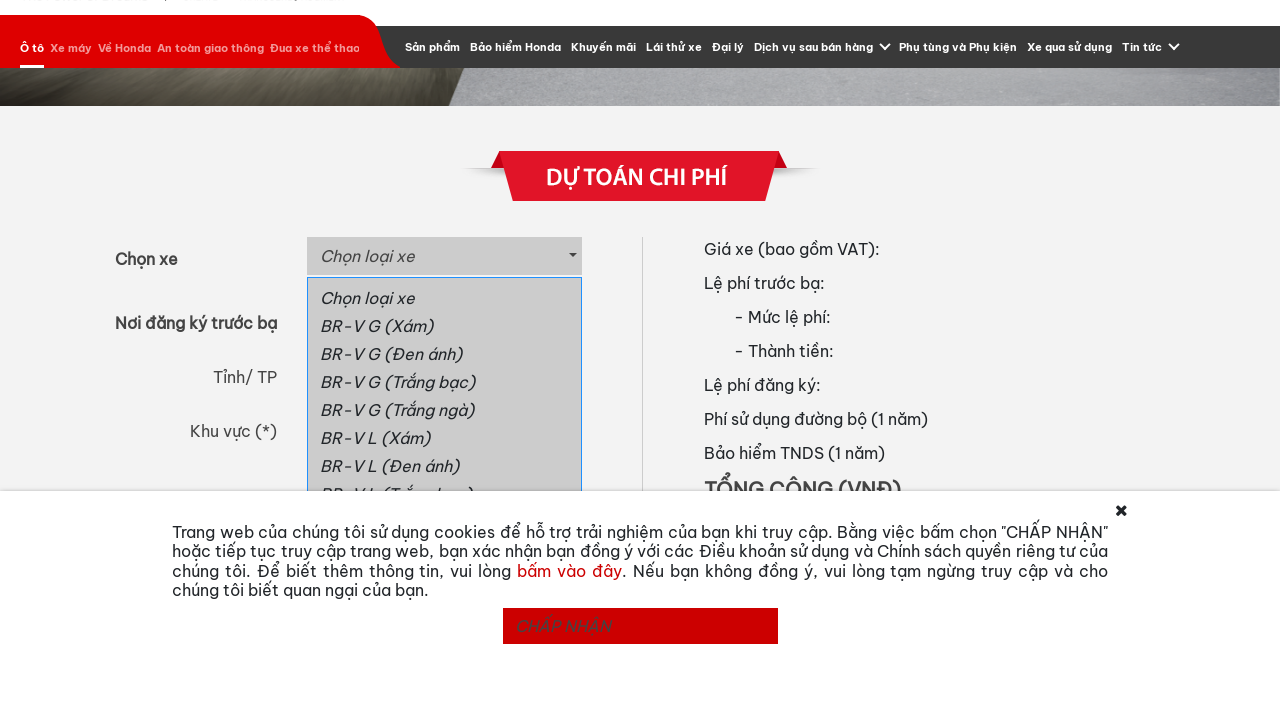

Selected car type: CITY RS (Đỏ) at (444, 510) on a:text('CITY RS (Đỏ)')
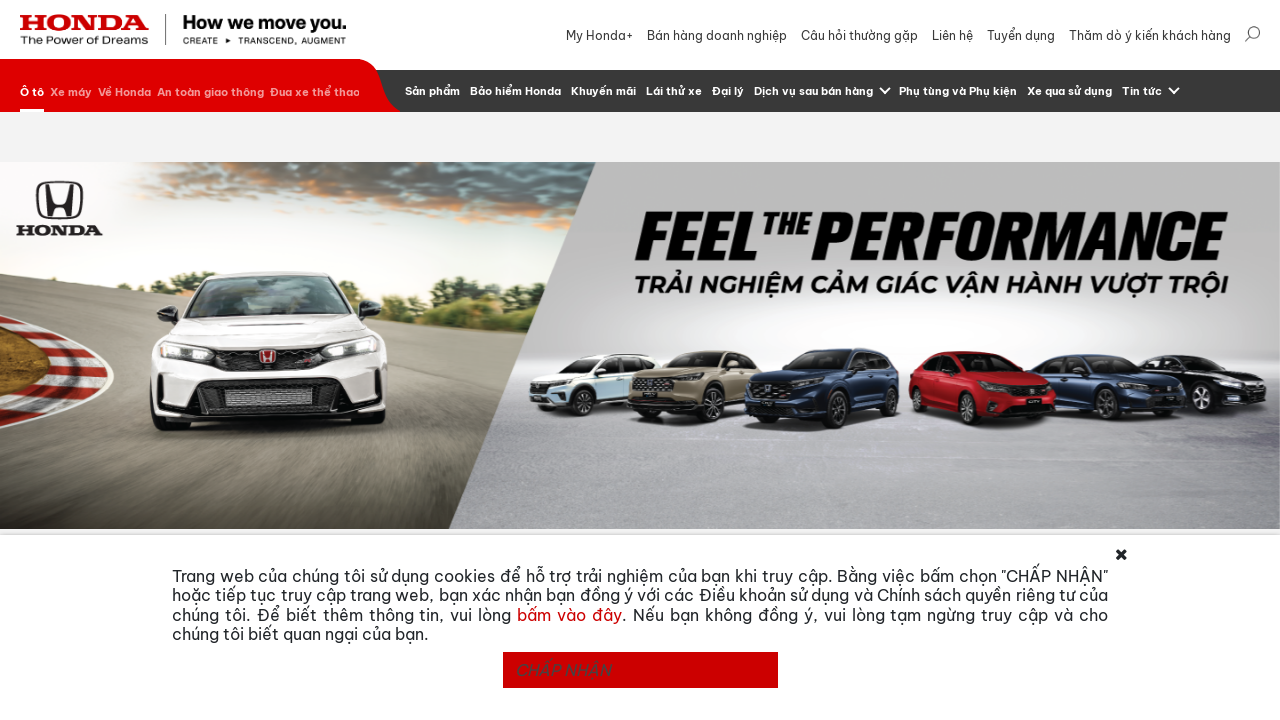

Selected city: Hà Nội on #province
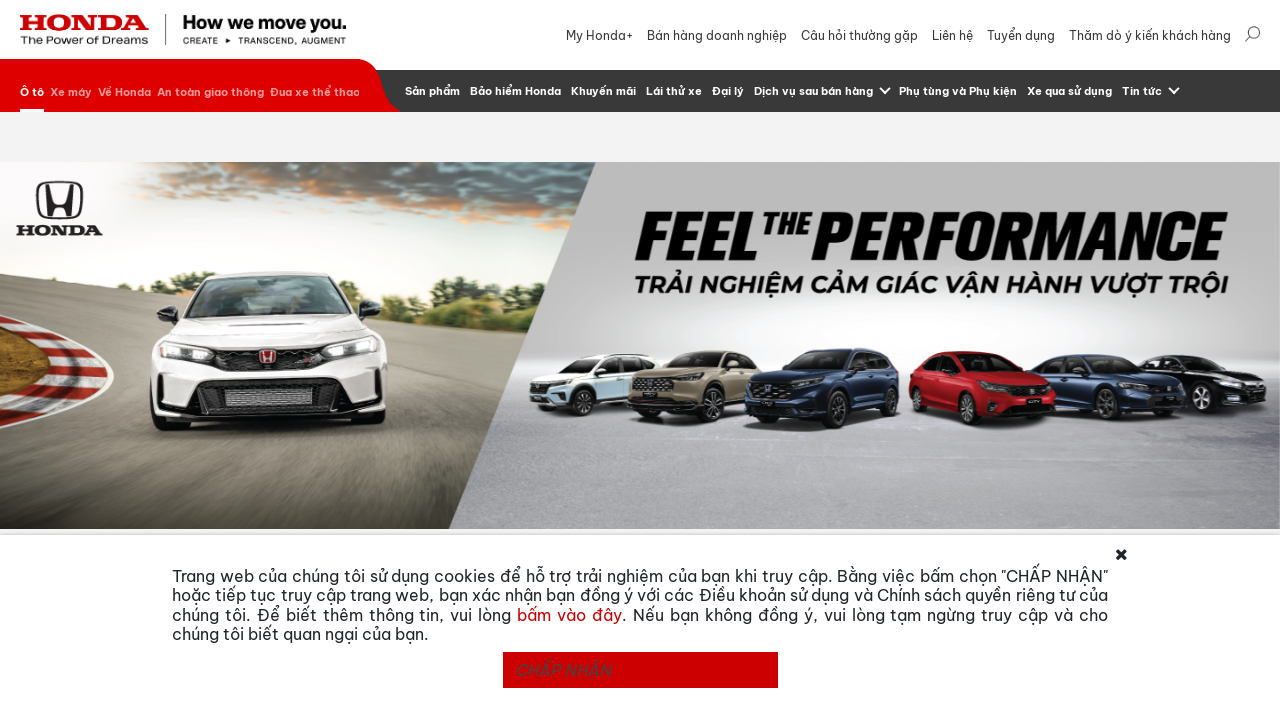

Selected area: Khu vực I on #registration_fee
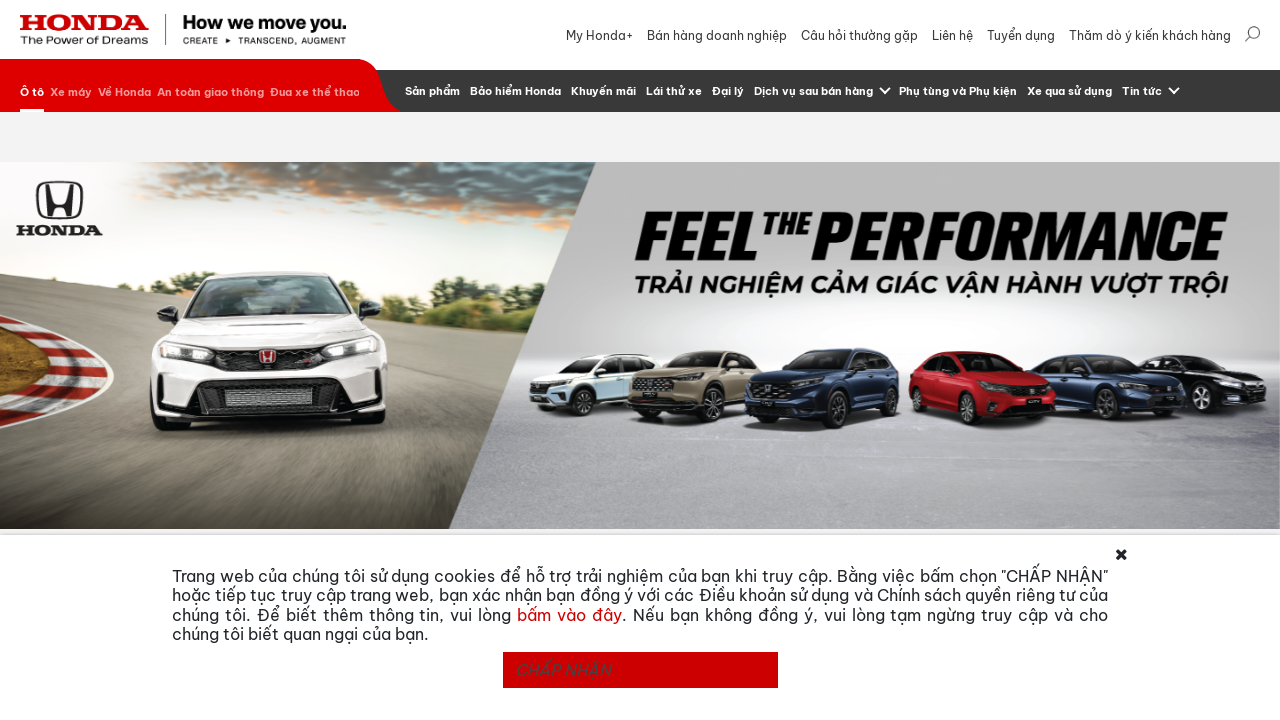

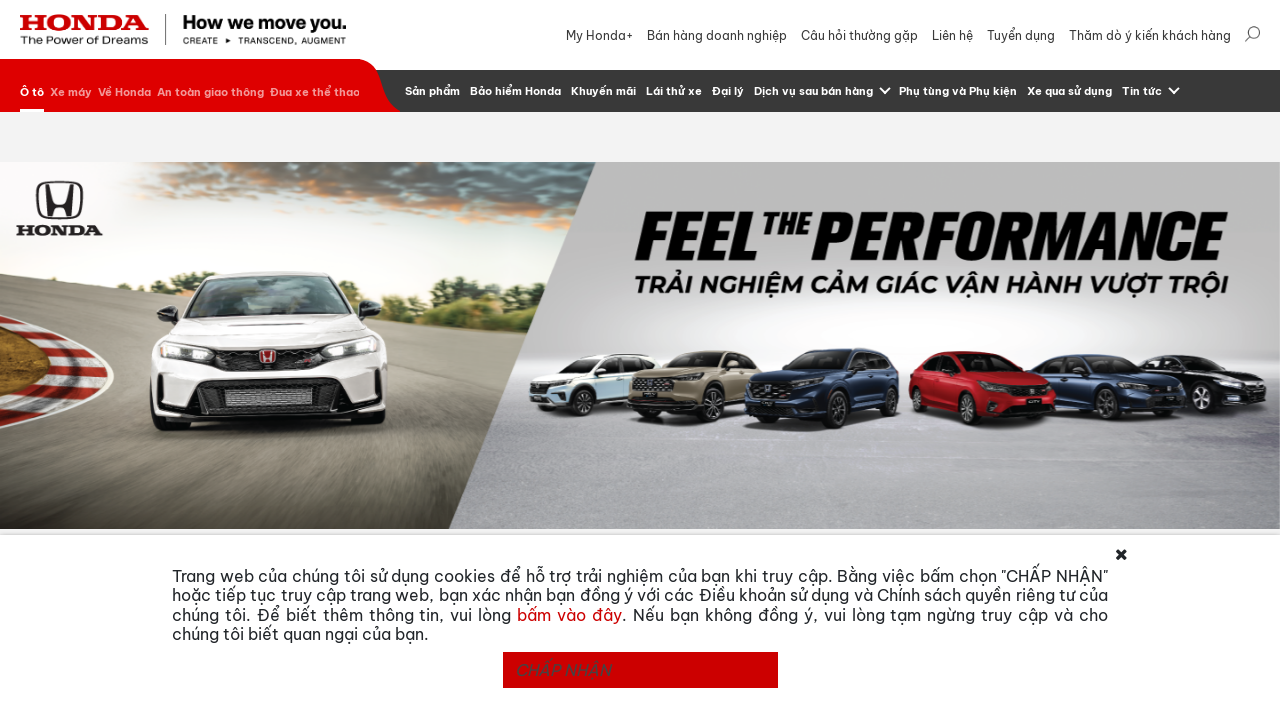